Tests that the browser back button works correctly with filter navigation

Starting URL: https://demo.playwright.dev/todomvc

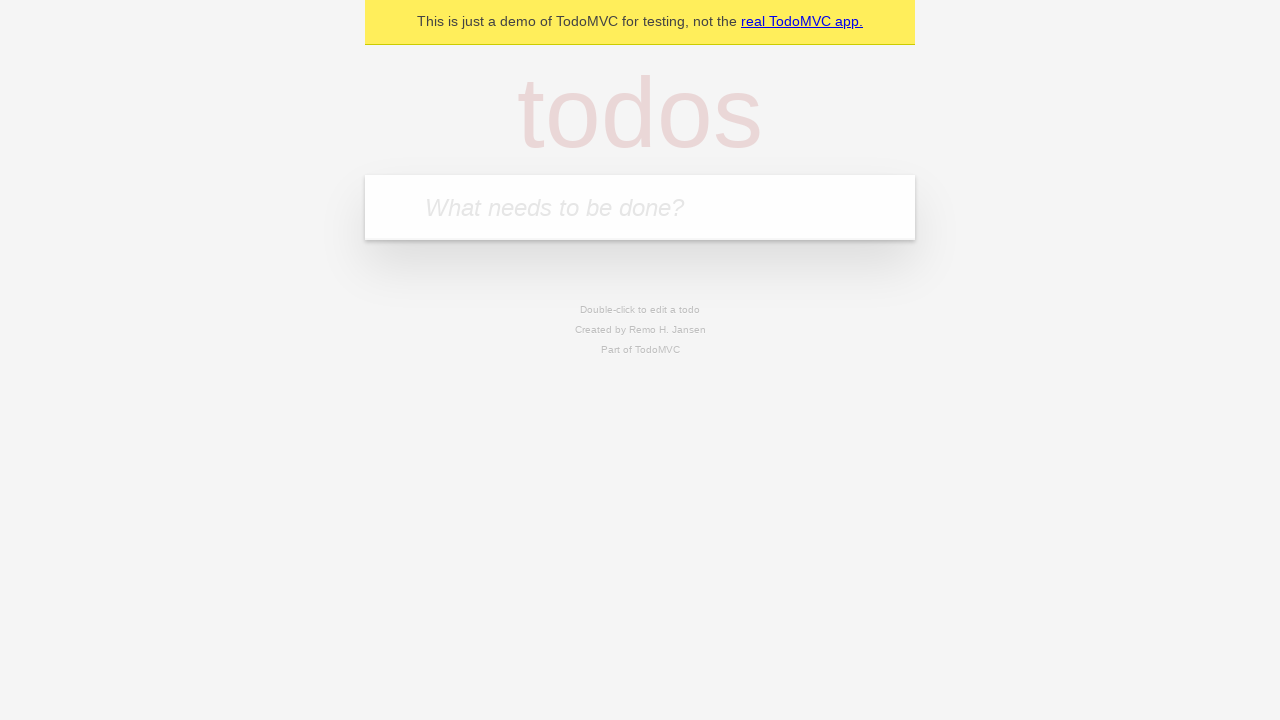

Filled todo input with 'buy some cheese' on internal:attr=[placeholder="What needs to be done?"i]
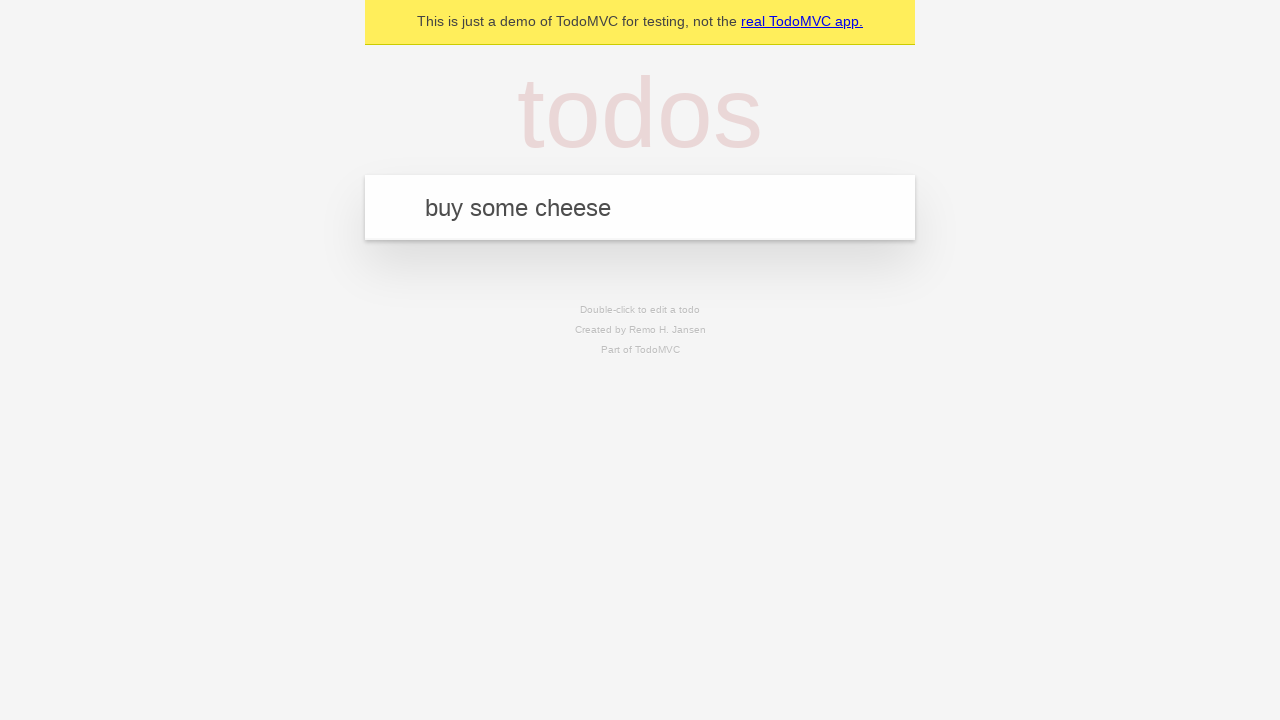

Pressed Enter to add todo 'buy some cheese' on internal:attr=[placeholder="What needs to be done?"i]
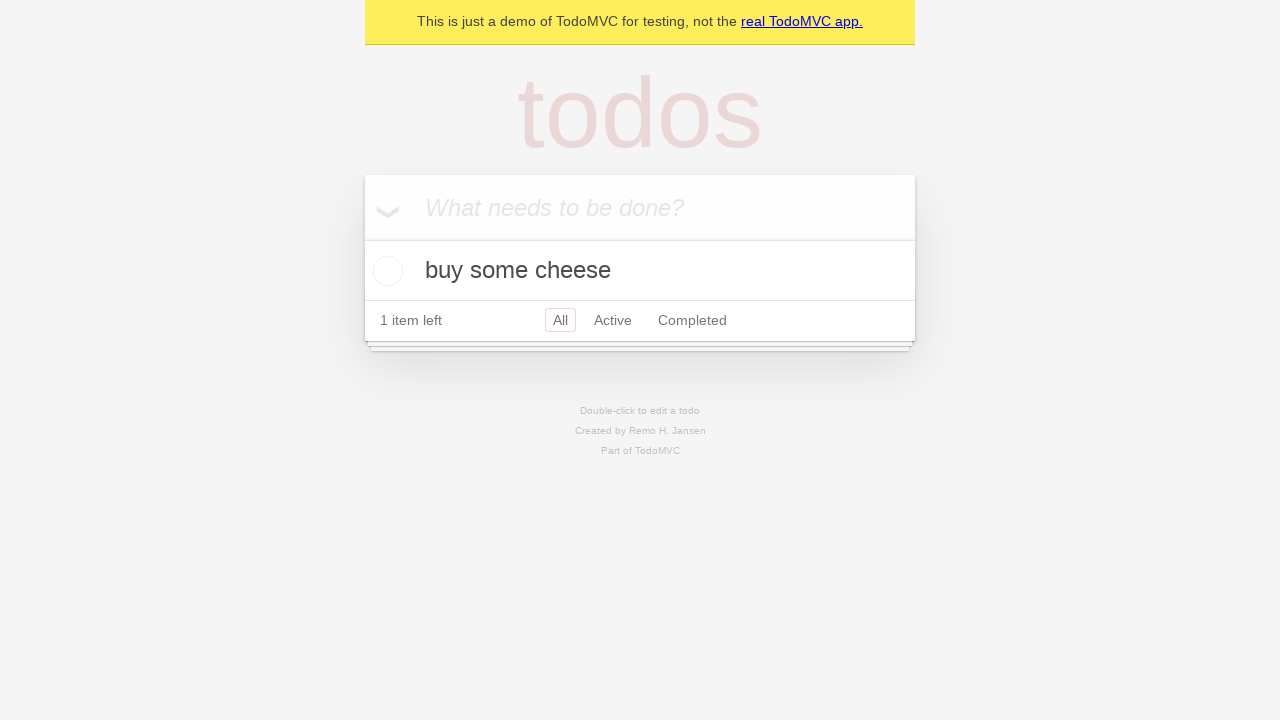

Filled todo input with 'feed the cat' on internal:attr=[placeholder="What needs to be done?"i]
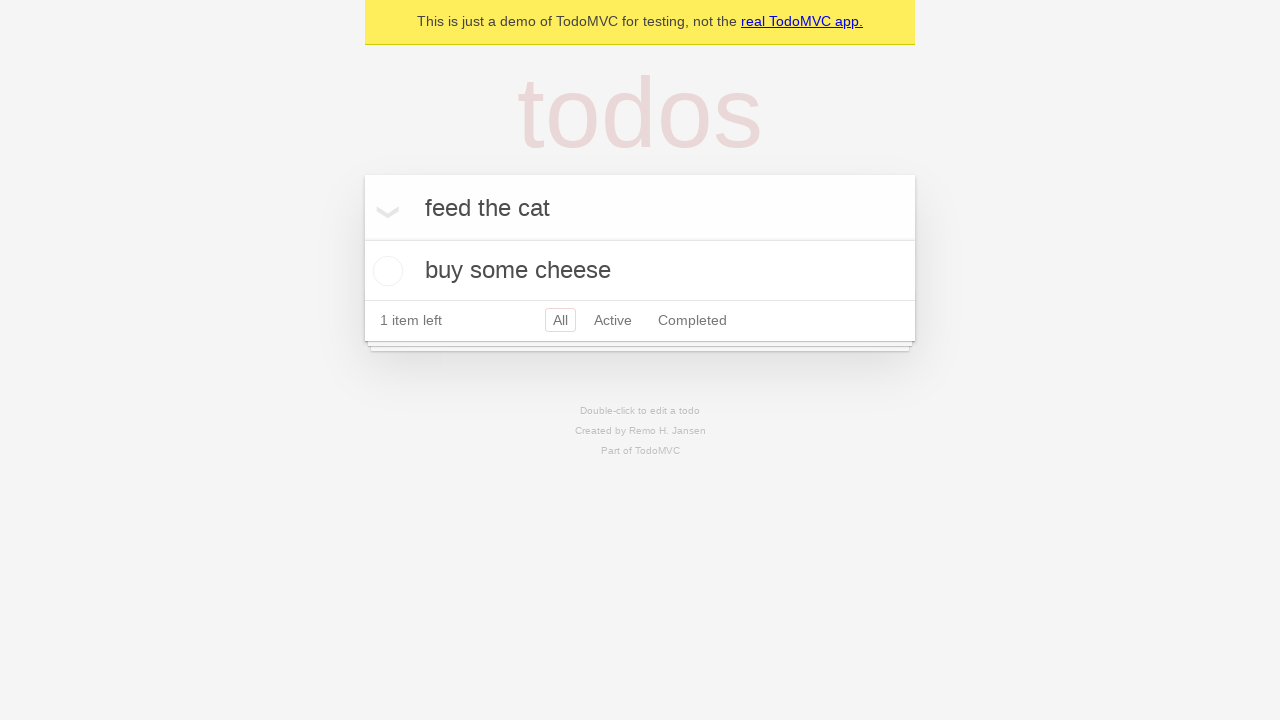

Pressed Enter to add todo 'feed the cat' on internal:attr=[placeholder="What needs to be done?"i]
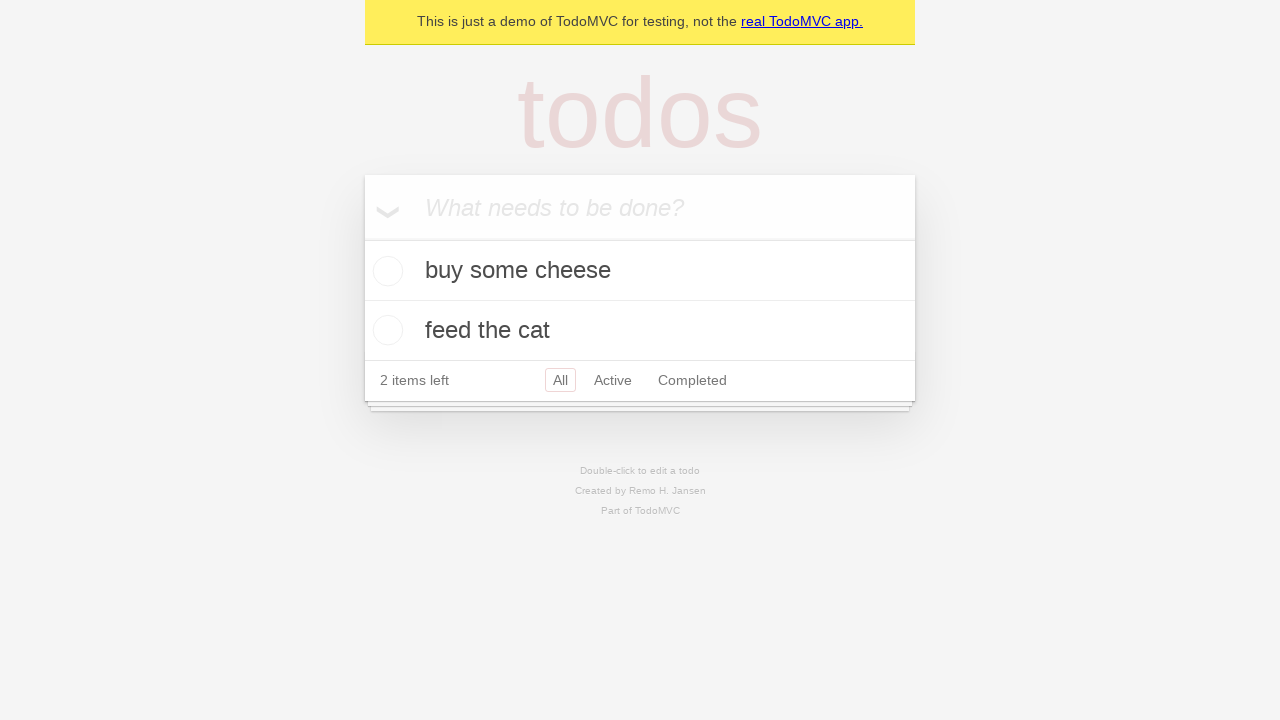

Filled todo input with 'book a doctors appointment' on internal:attr=[placeholder="What needs to be done?"i]
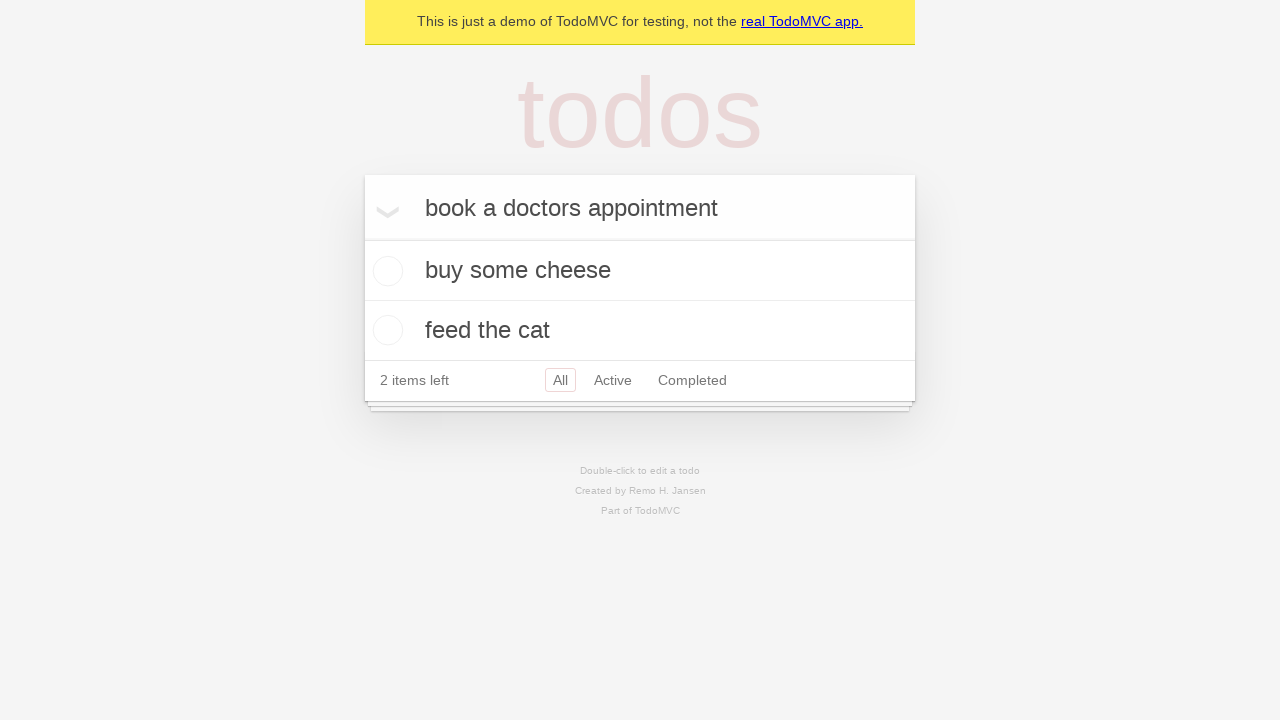

Pressed Enter to add todo 'book a doctors appointment' on internal:attr=[placeholder="What needs to be done?"i]
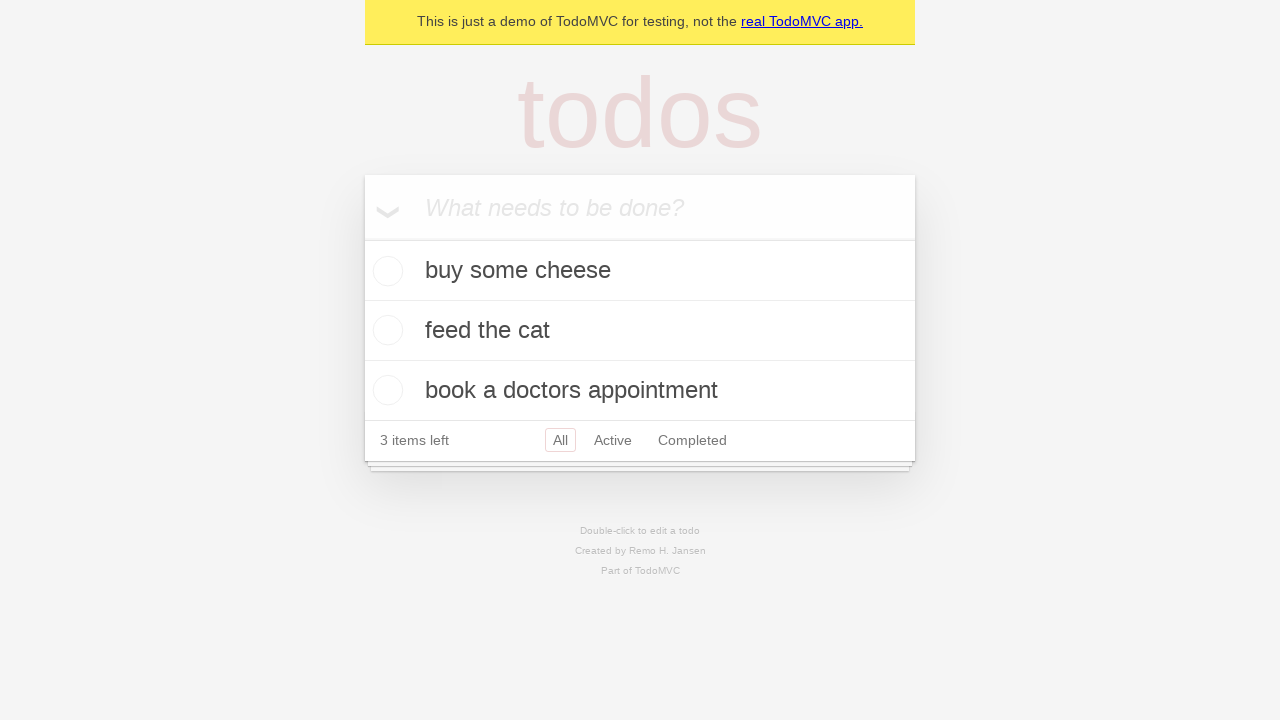

Waited for all 3 todos to be added to the list
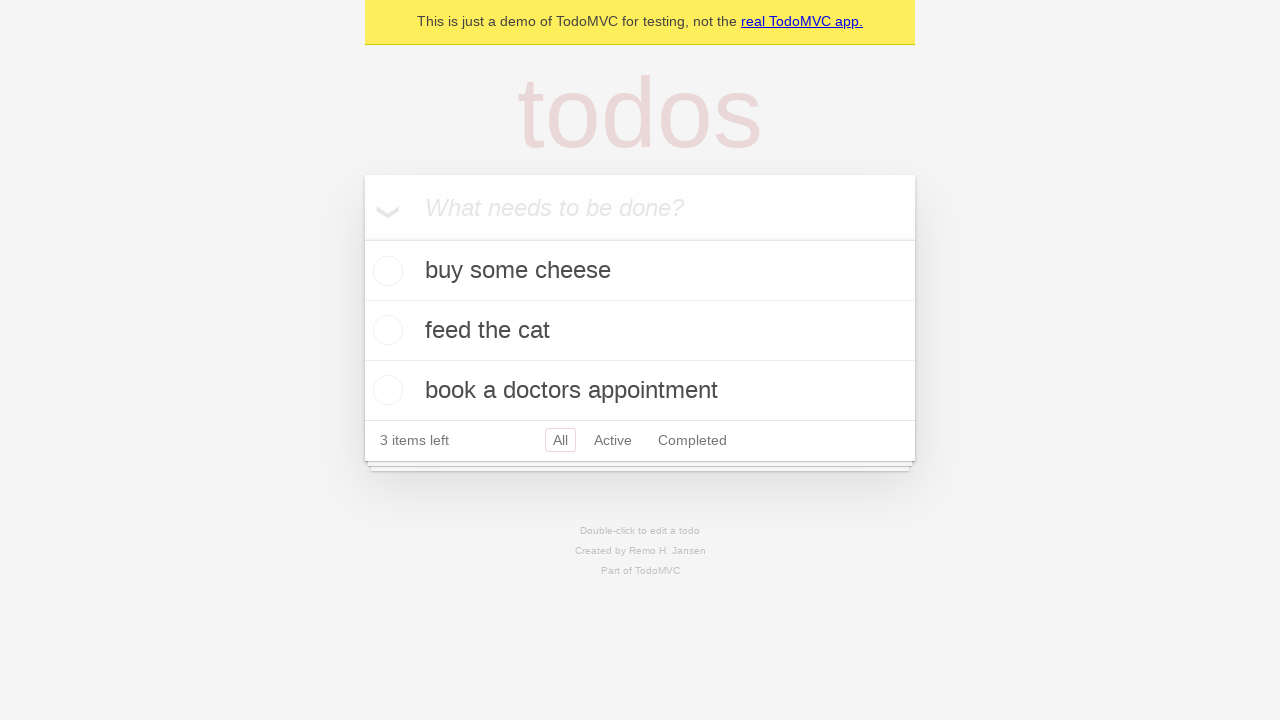

Checked the checkbox for the second todo item at (385, 330) on internal:testid=[data-testid="todo-item"s] >> nth=1 >> internal:role=checkbox
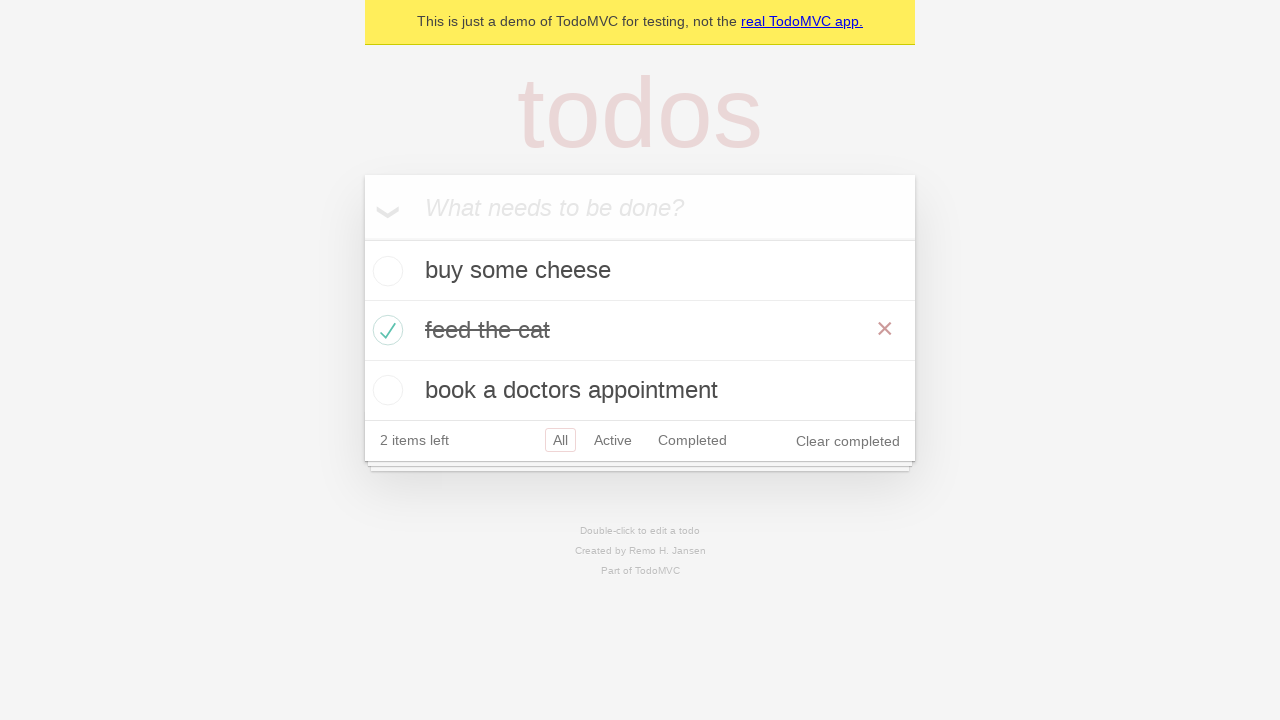

Clicked 'All' filter link at (560, 440) on internal:role=link[name="All"i]
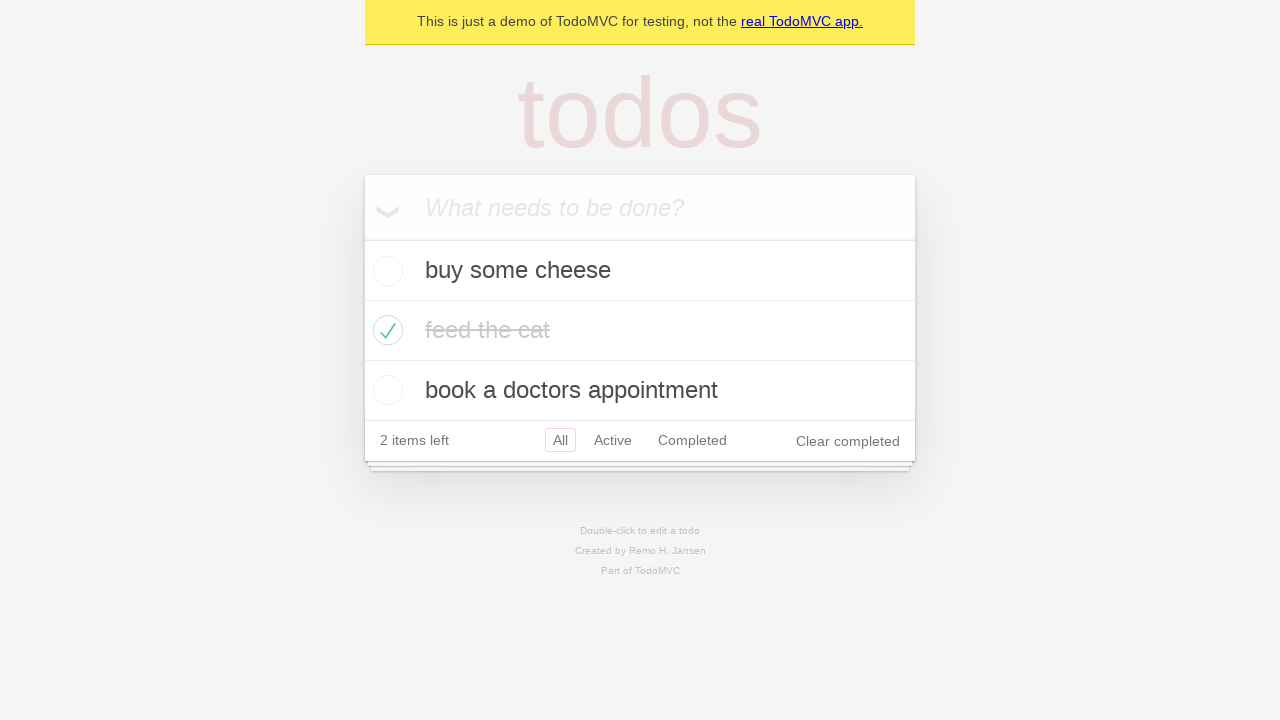

Clicked 'Active' filter link at (613, 440) on internal:role=link[name="Active"i]
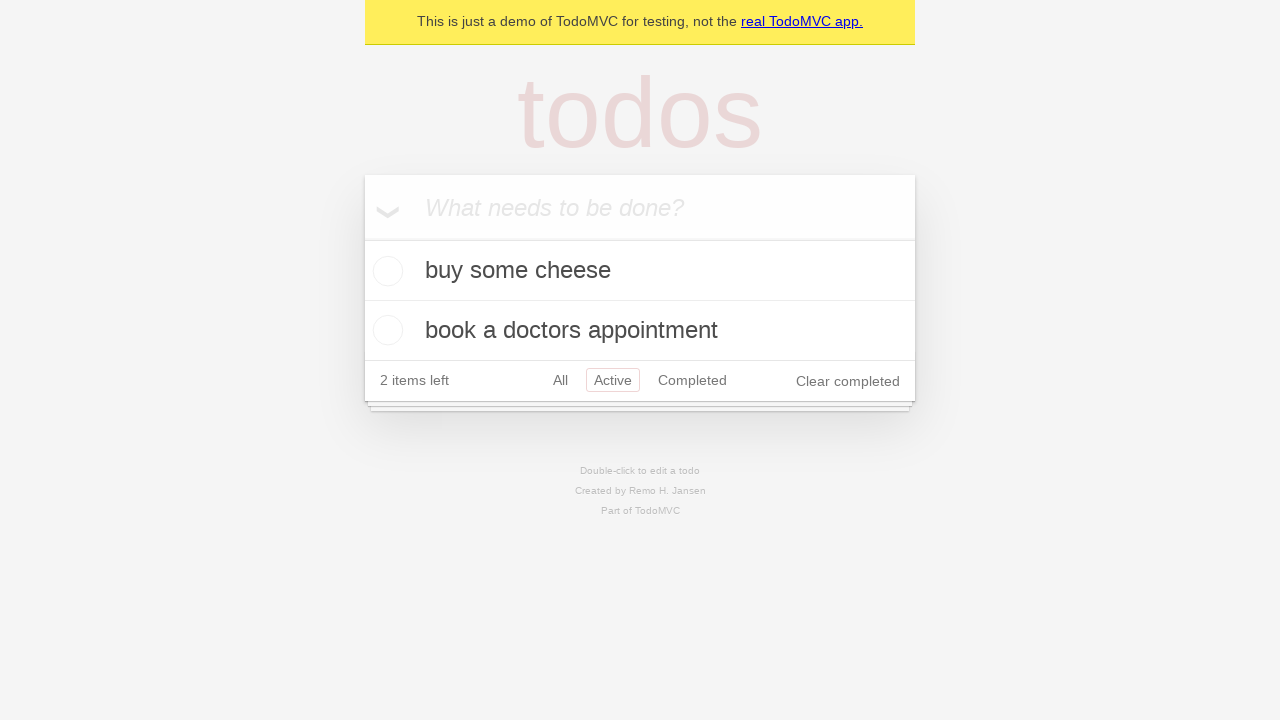

Clicked 'Completed' filter link at (692, 380) on internal:role=link[name="Completed"i]
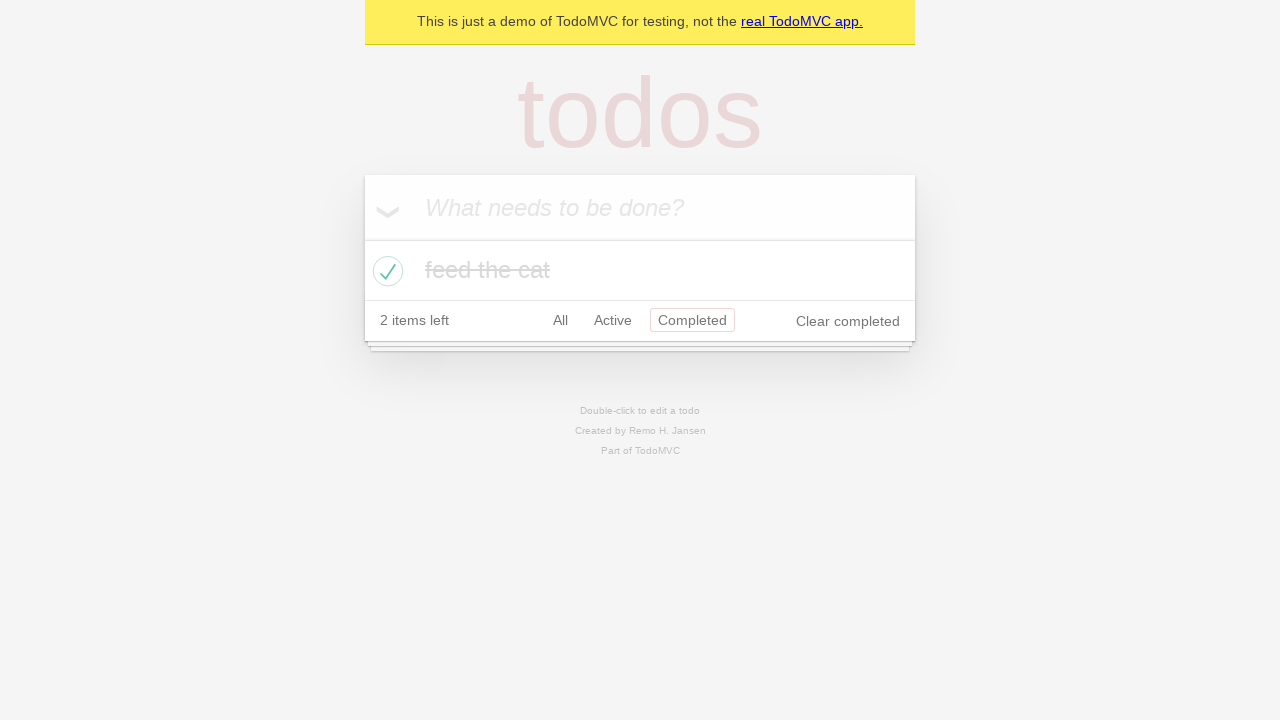

Navigated back using browser back button - should return to 'Active' filter
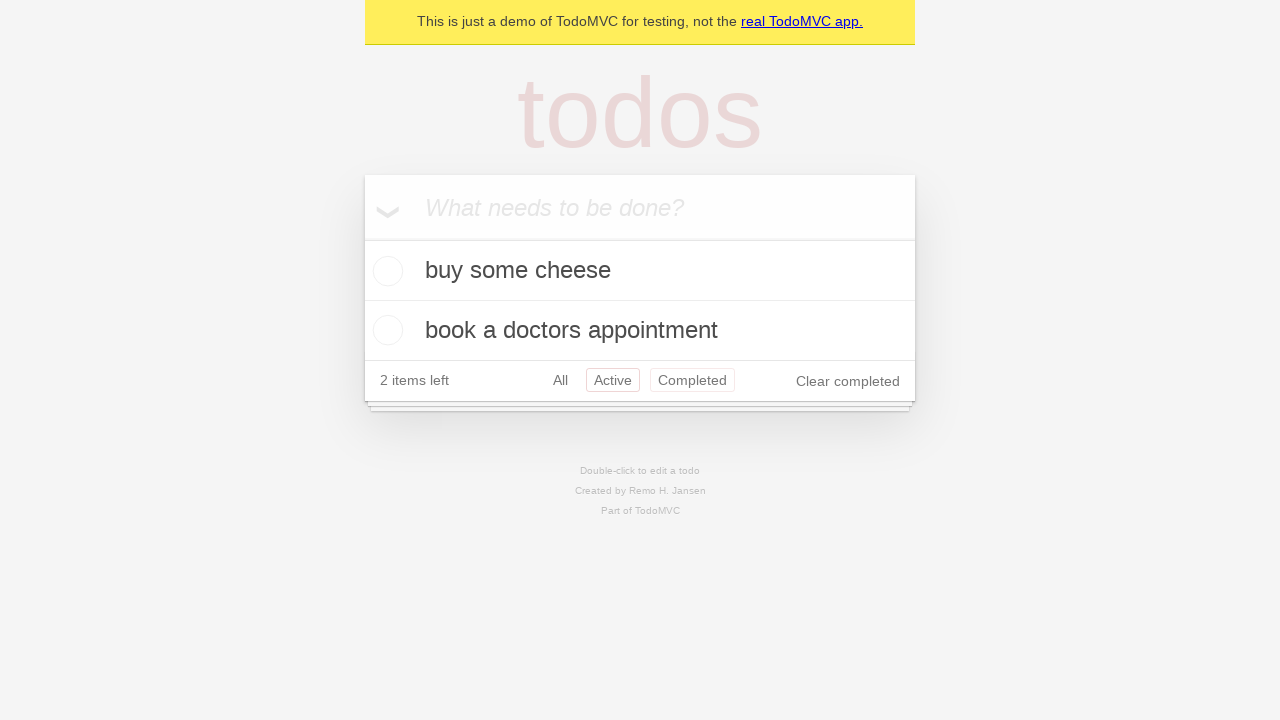

Navigated back using browser back button - should return to 'All' filter
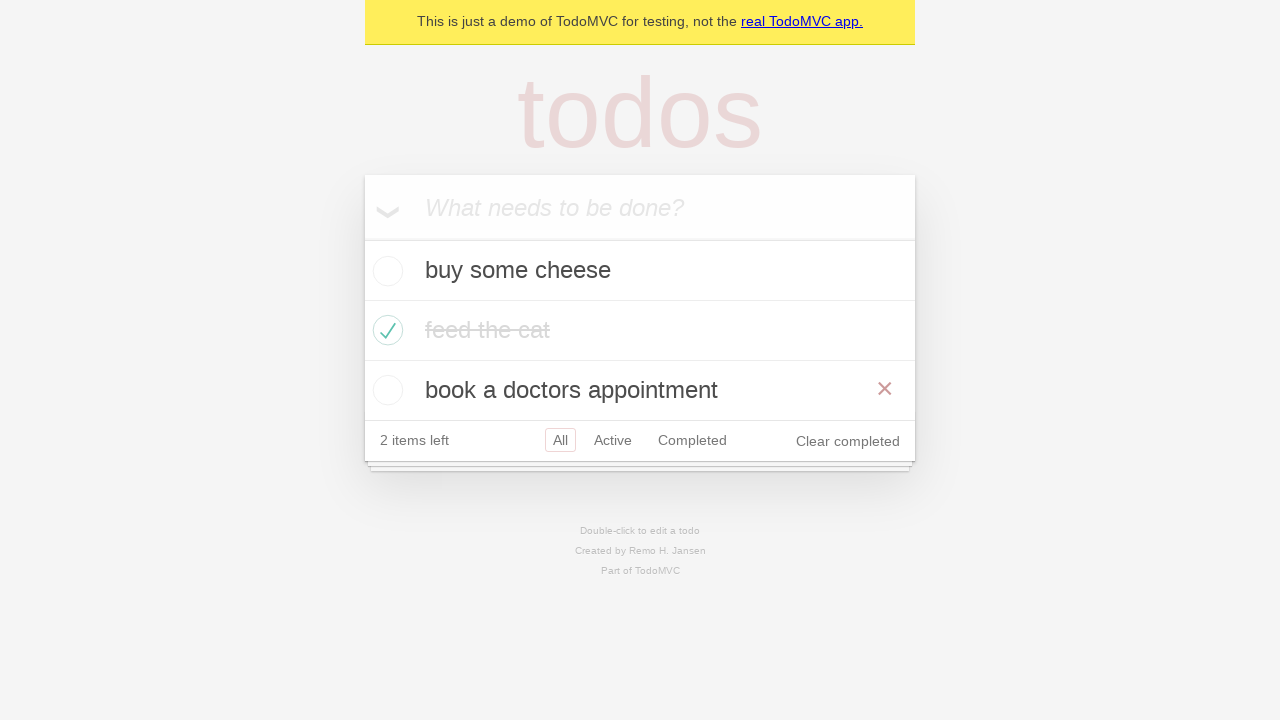

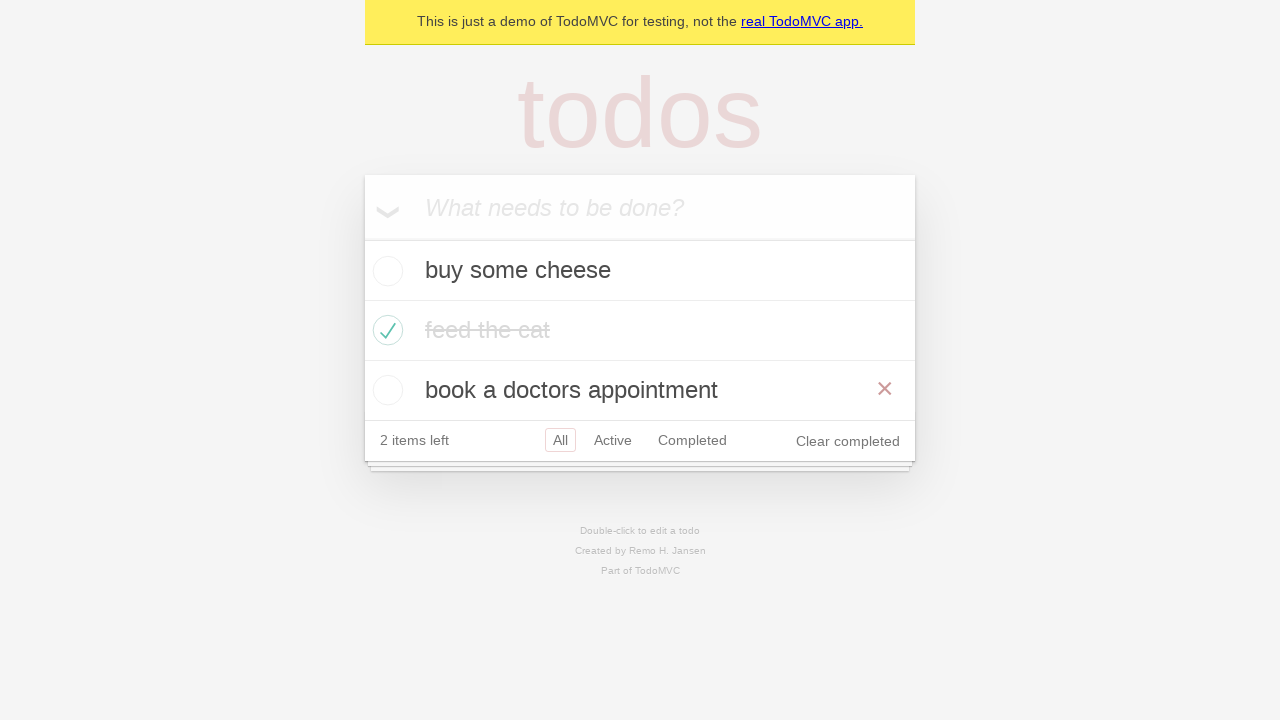